Tests checkbox functionality by verifying initial state, clicking a checkbox, and confirming it becomes selected

Starting URL: https://rahulshettyacademy.com/dropdownsPractise/

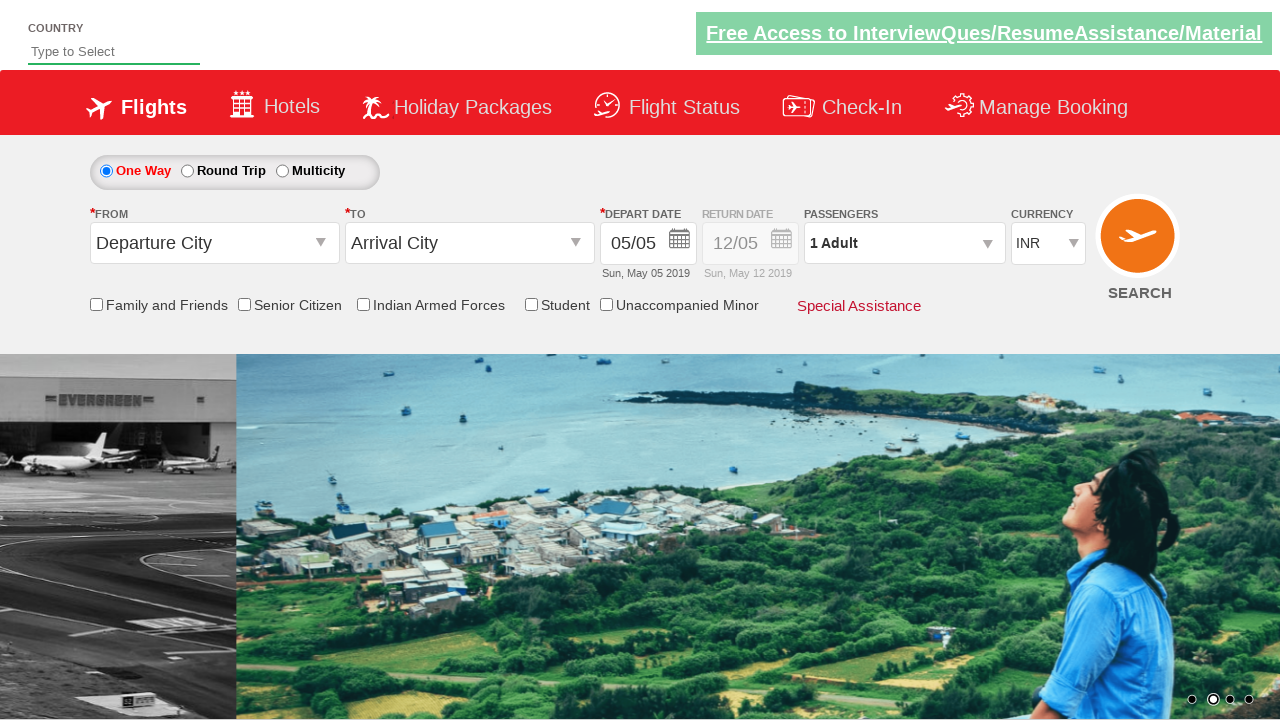

Checked initial state of Friends & Family checkbox
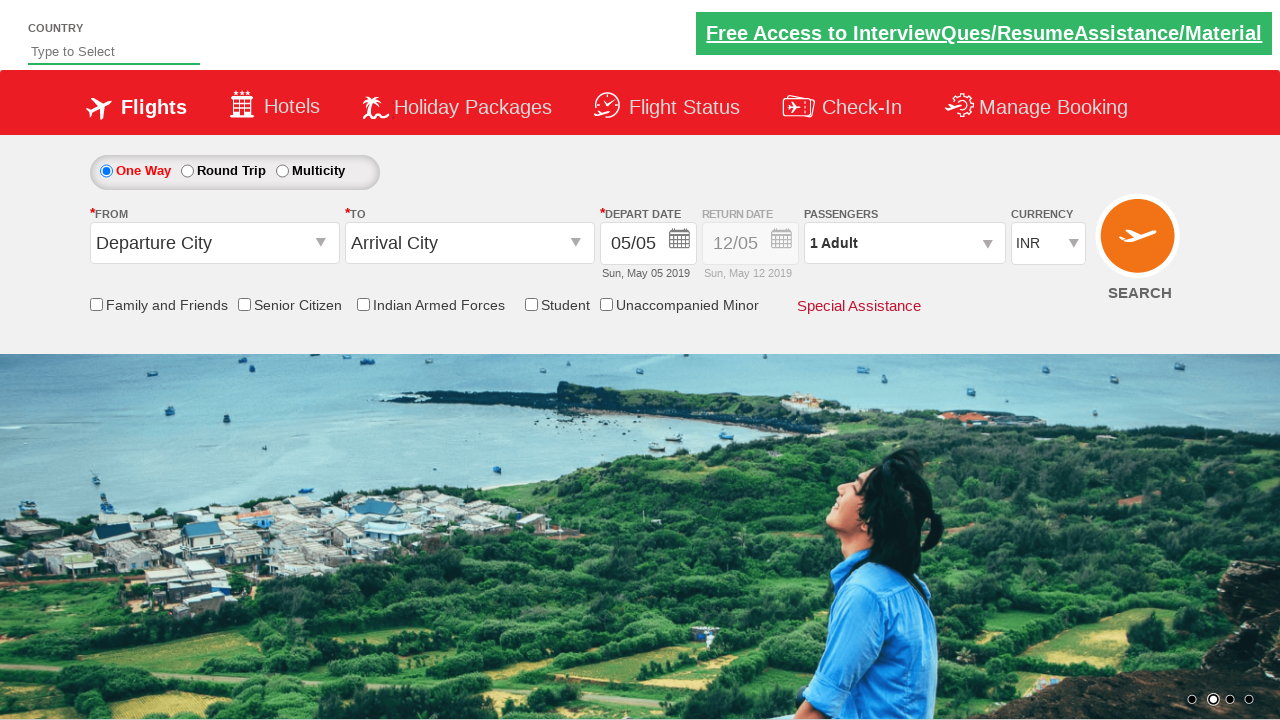

Verified checkbox is initially not selected
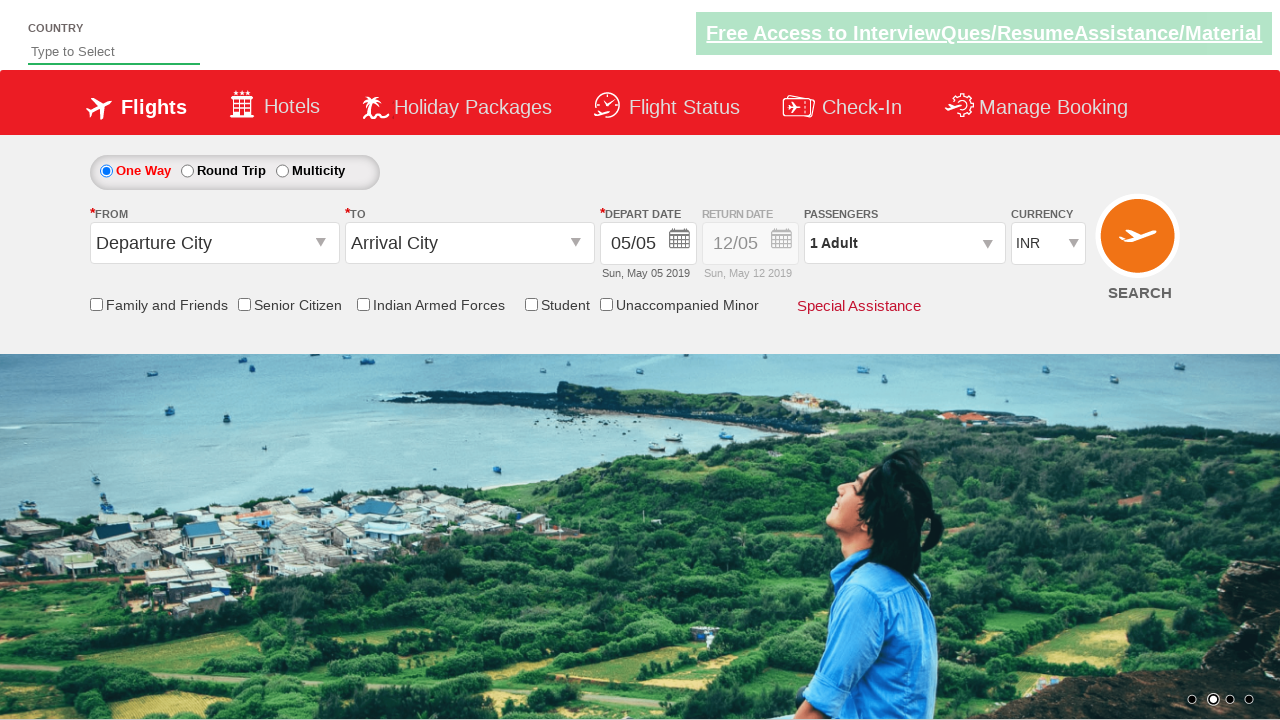

Clicked Friends & Family checkbox at (96, 304) on #ctl00_mainContent_chk_friendsandfamily
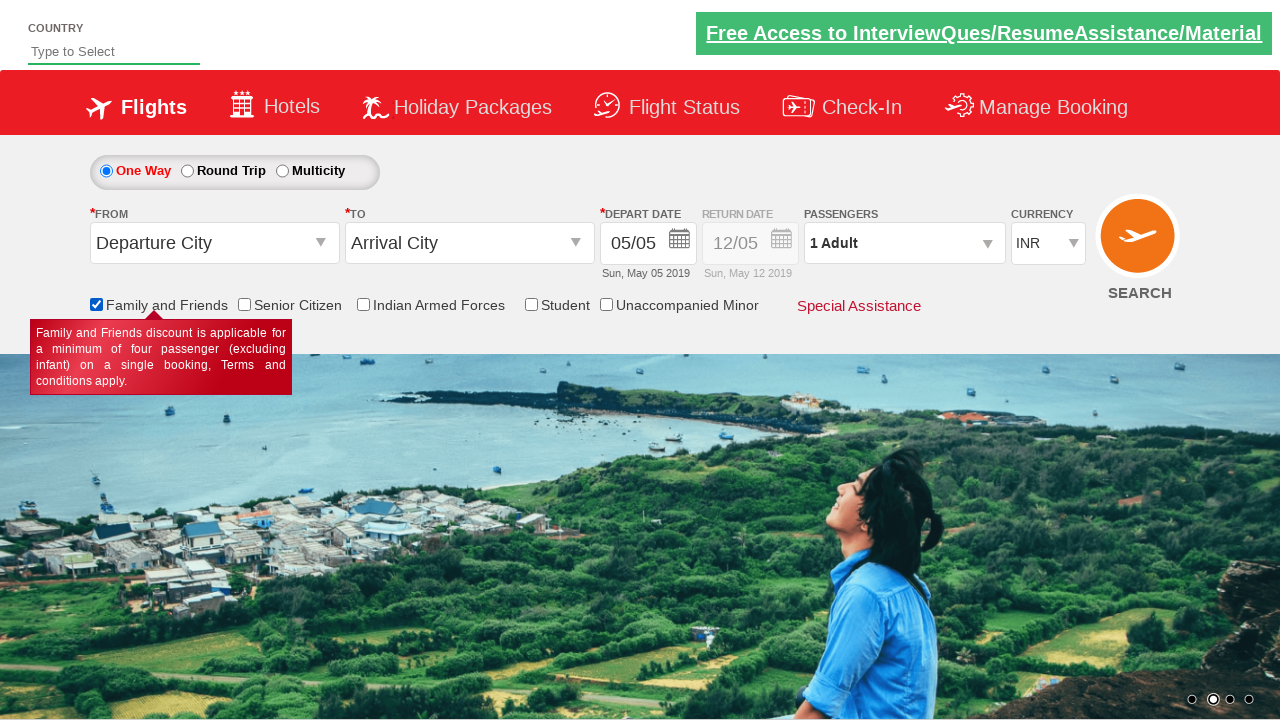

Checked final state of Friends & Family checkbox
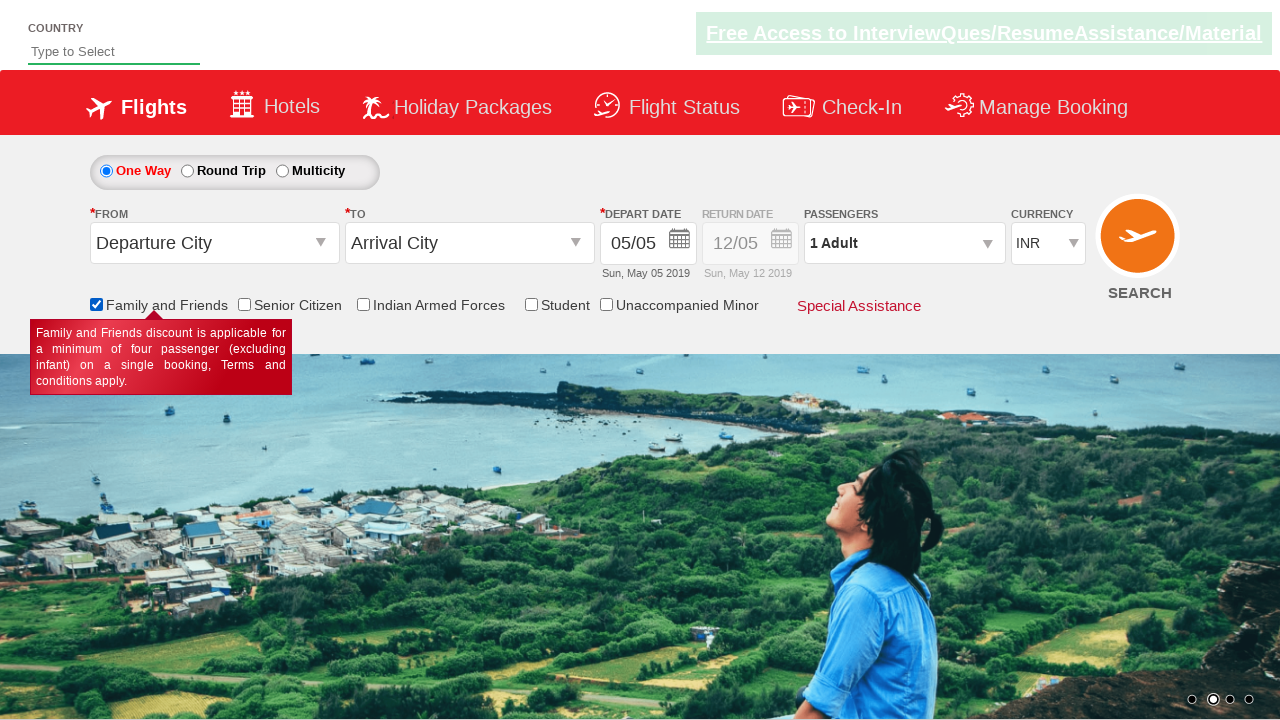

Verified checkbox is now selected after clicking
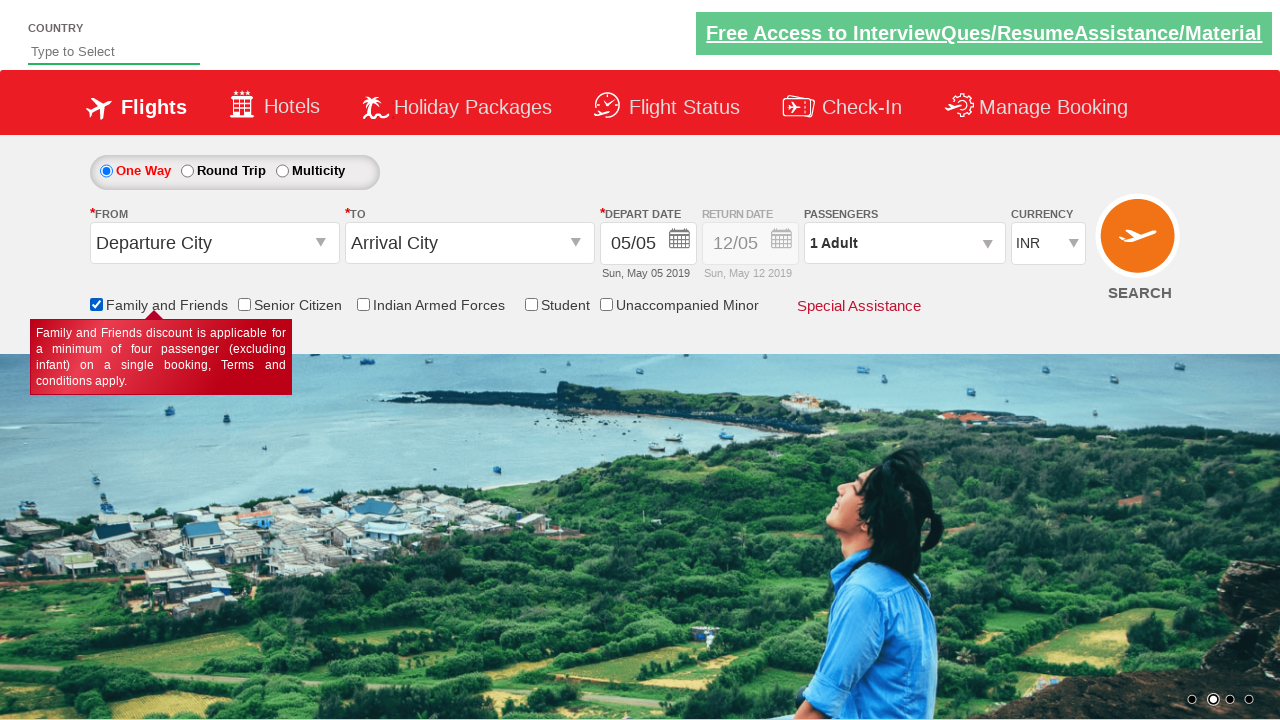

Retrieved count of all checkboxes on page: 6
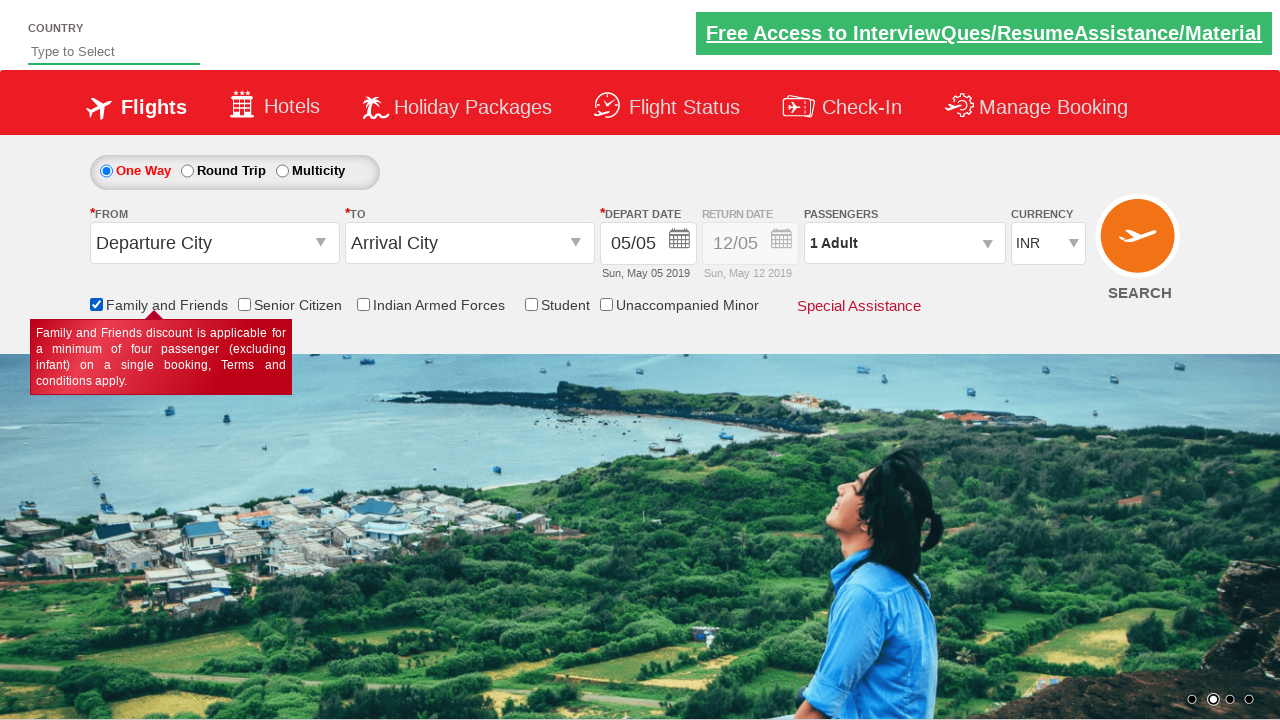

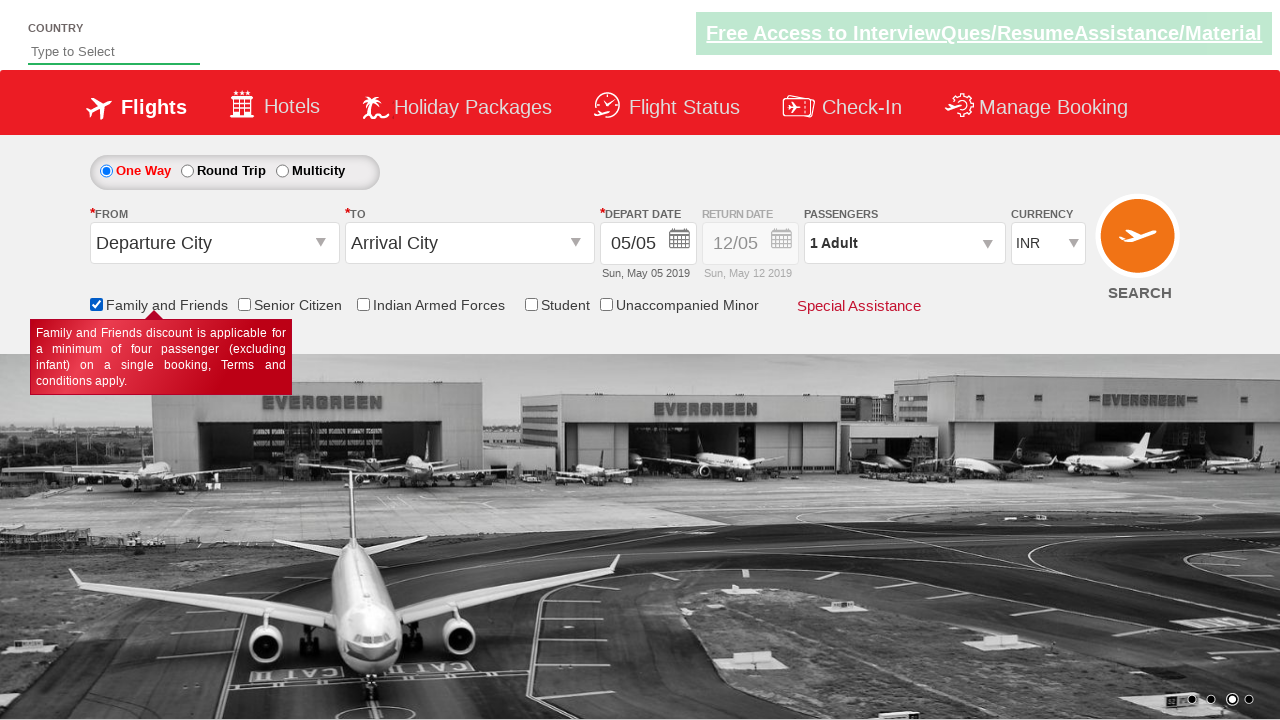